Tests opting out of A/B tests by adding an opt-out cookie after visiting the page, then refreshing to verify the page shows "No A/B Test" heading.

Starting URL: http://the-internet.herokuapp.com/abtest

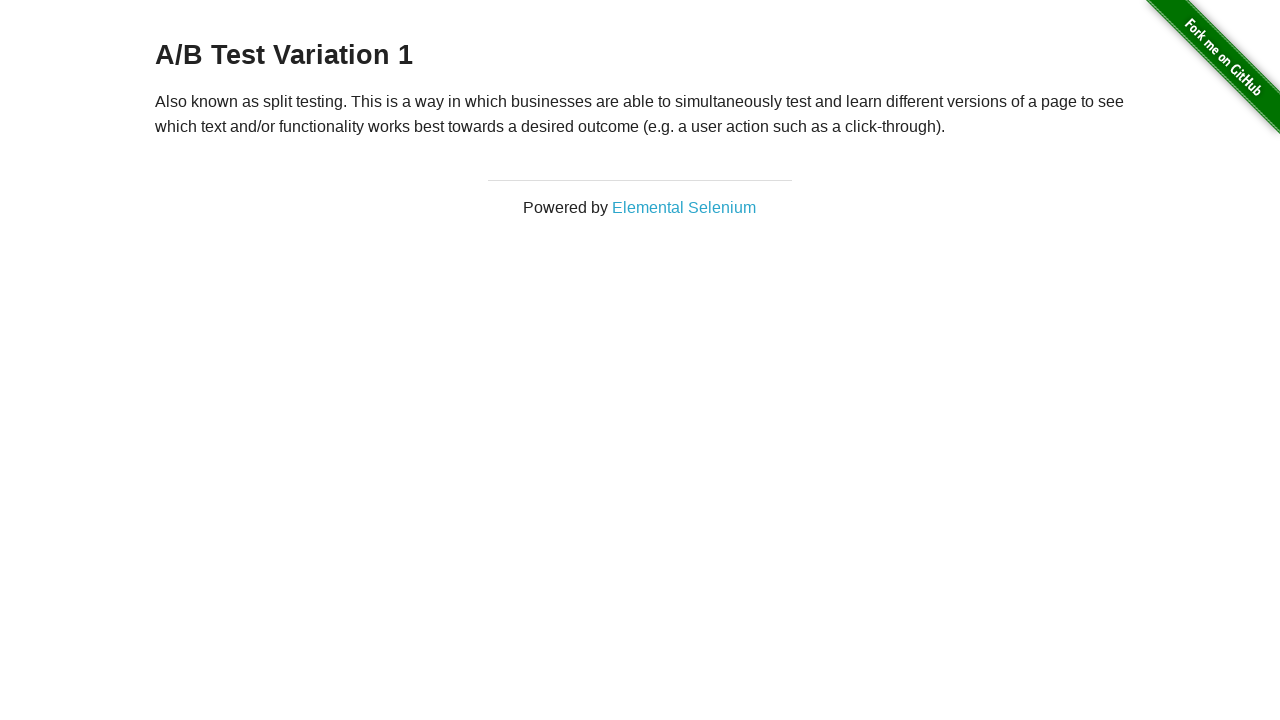

Located h3 heading element
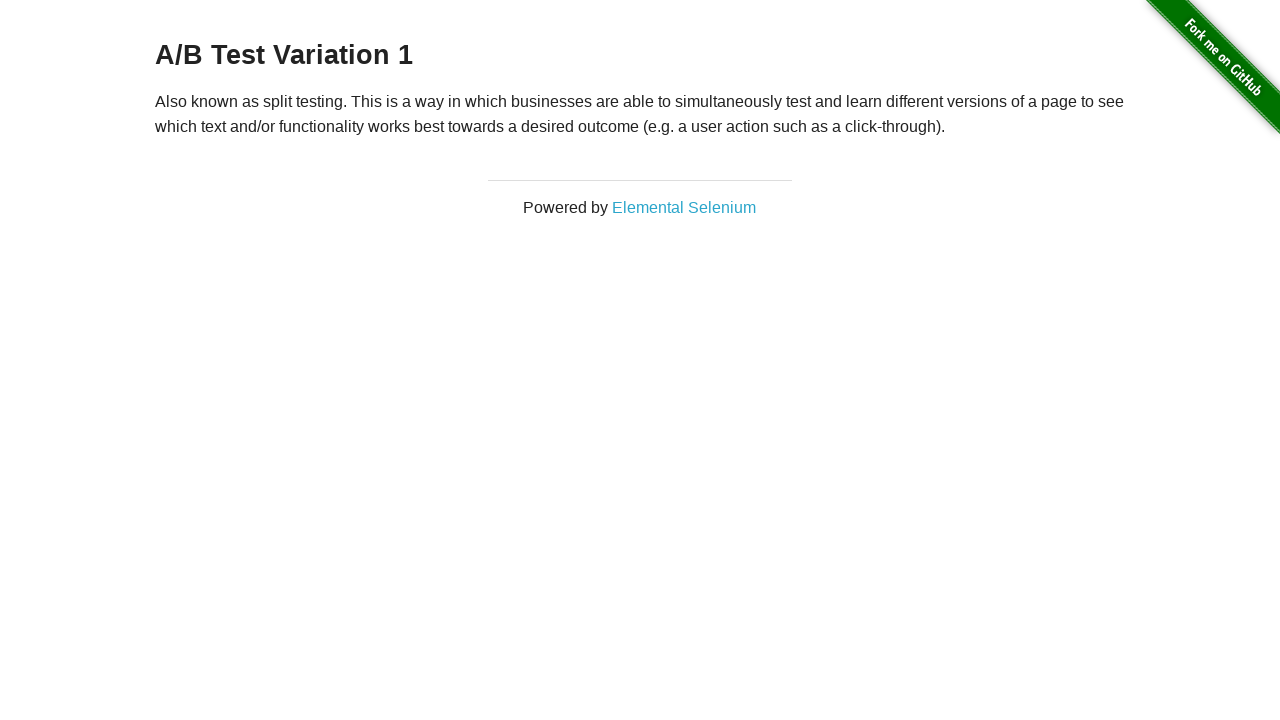

Verified page shows A/B Test heading initially
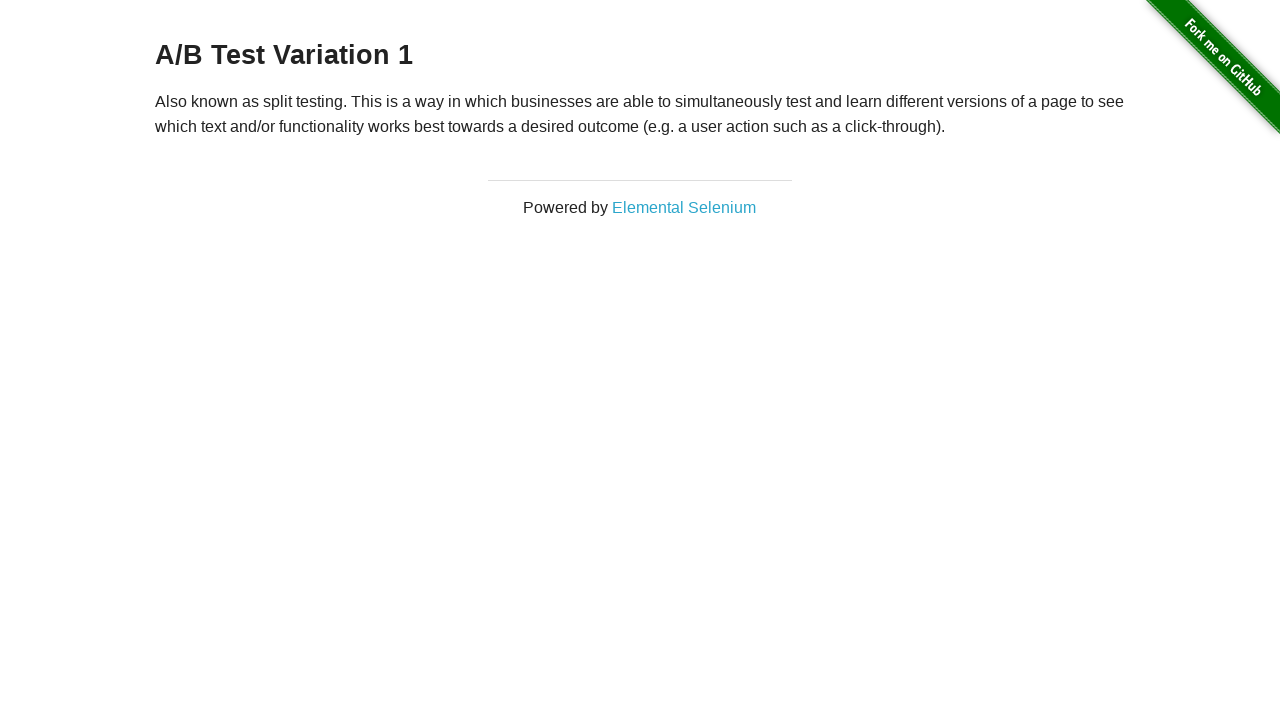

Added optimizelyOptOut cookie with value 'true'
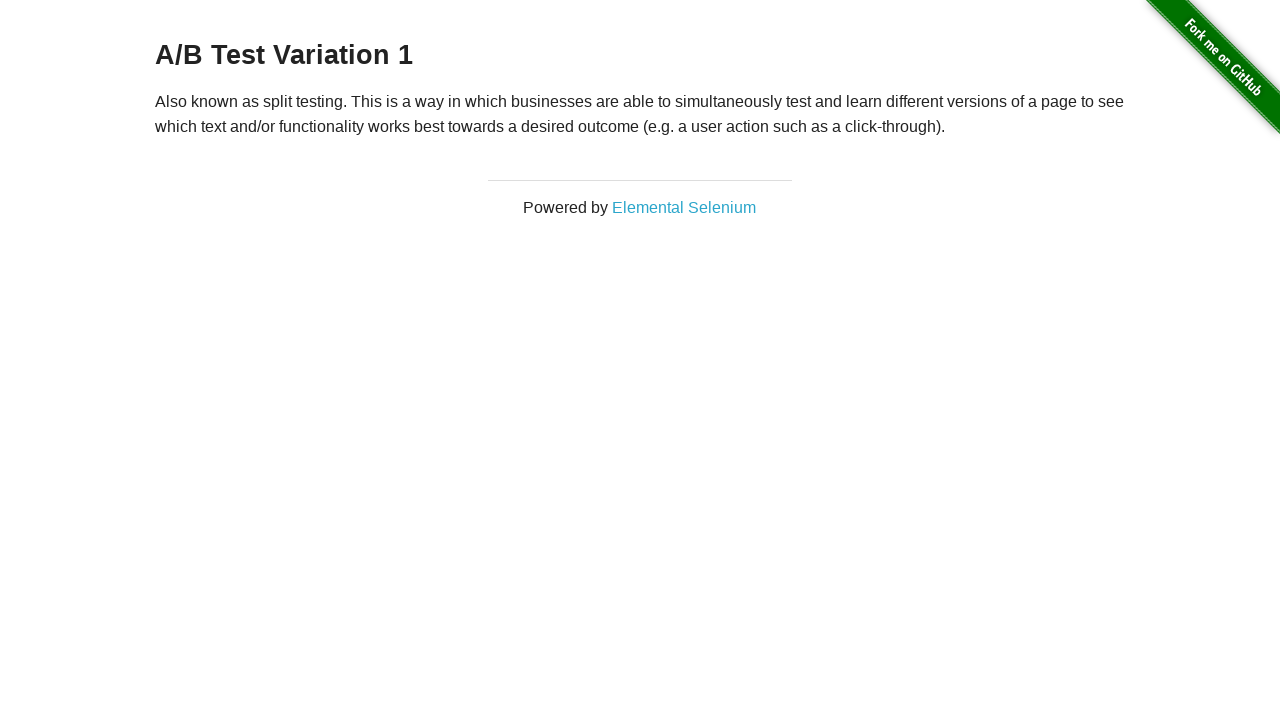

Reloaded page after adding opt-out cookie
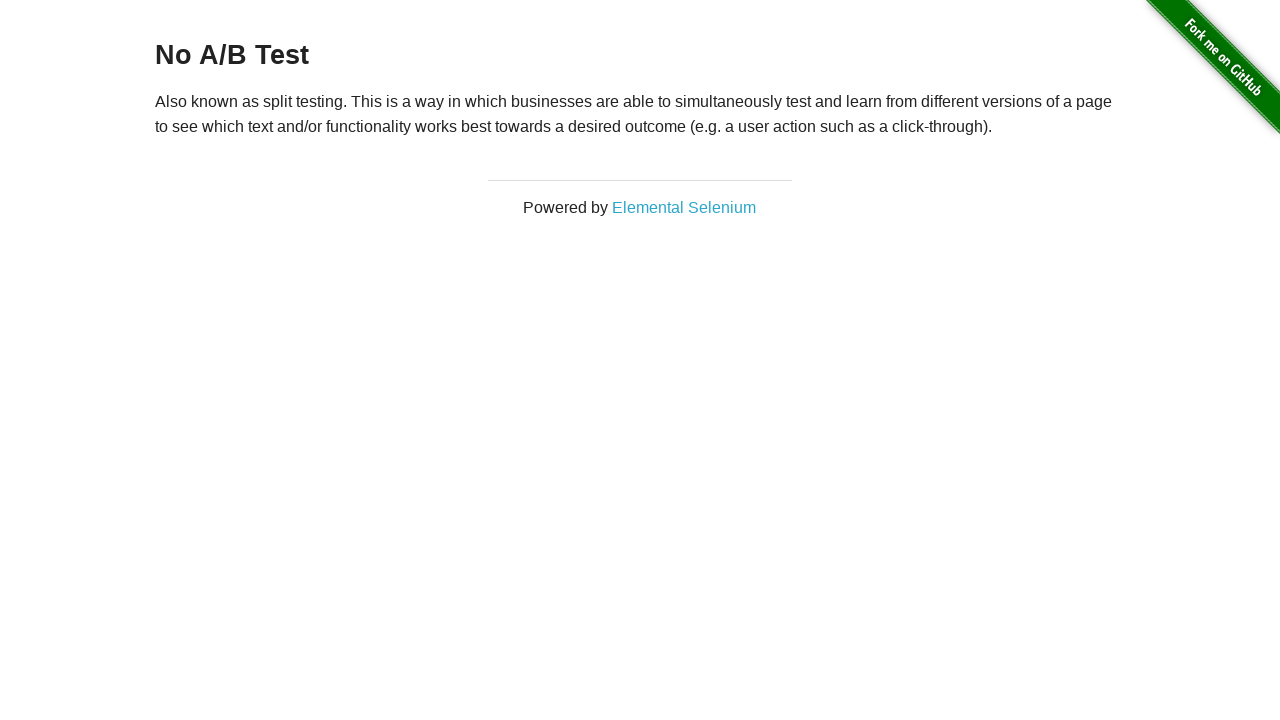

Retrieved h3 heading text after page reload
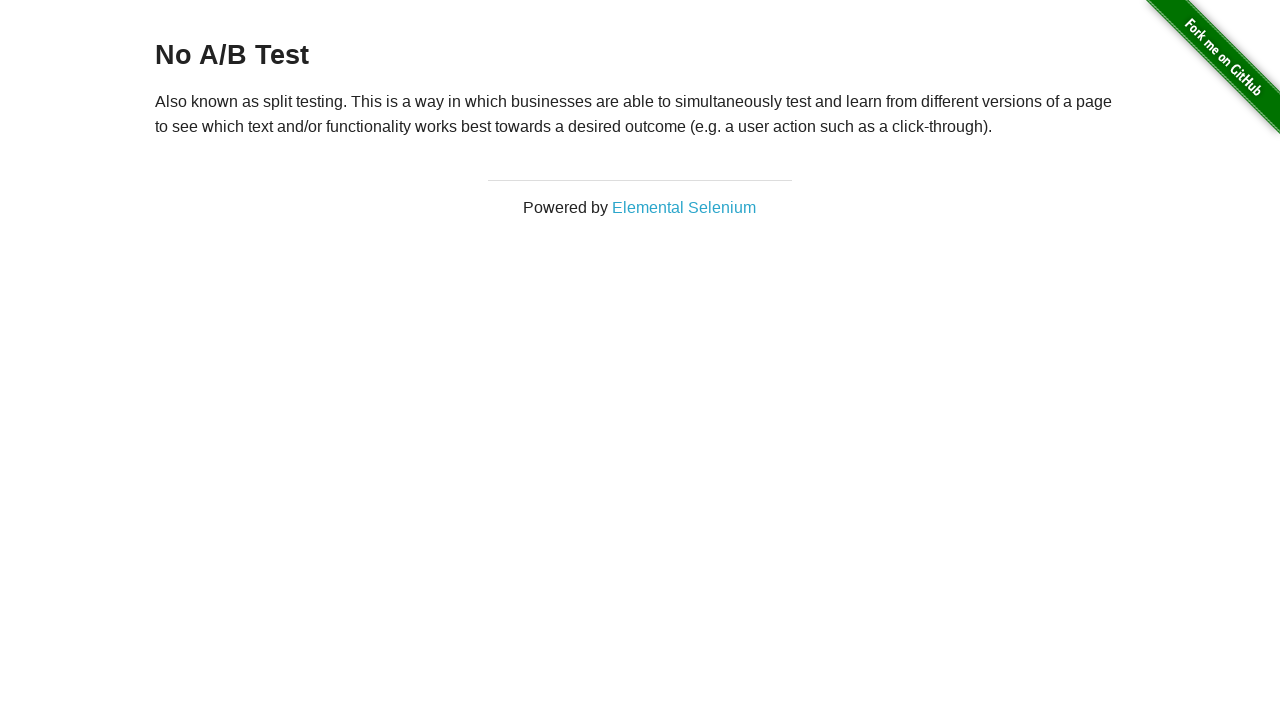

Verified page shows 'No A/B Test' heading after opting out
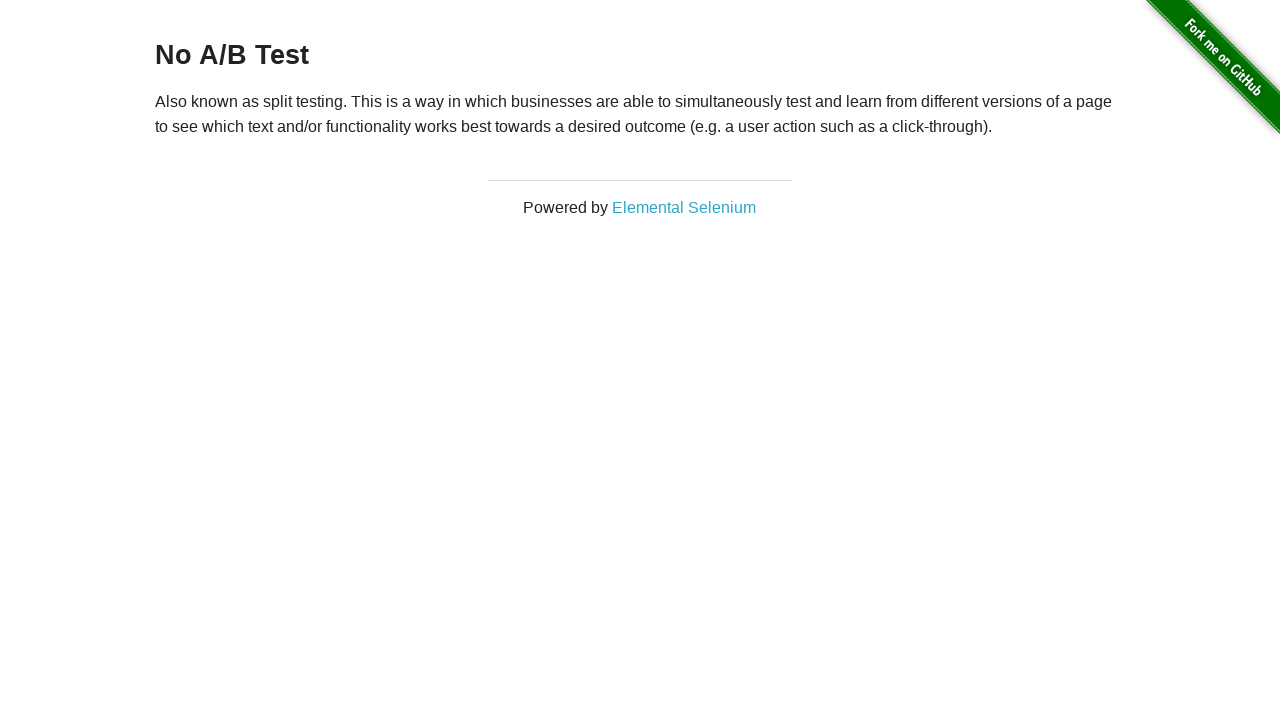

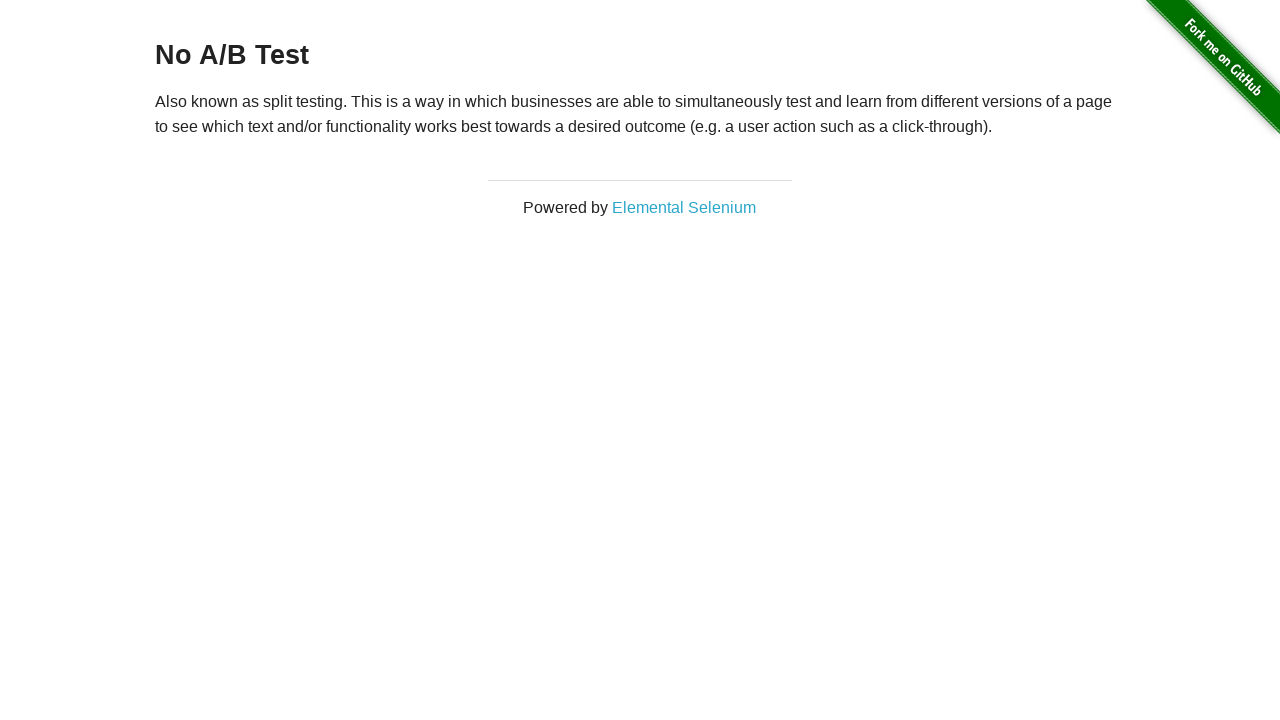